Tests that new todo items are appended to the bottom of the list by creating 3 items and verifying the count

Starting URL: https://demo.playwright.dev/todomvc

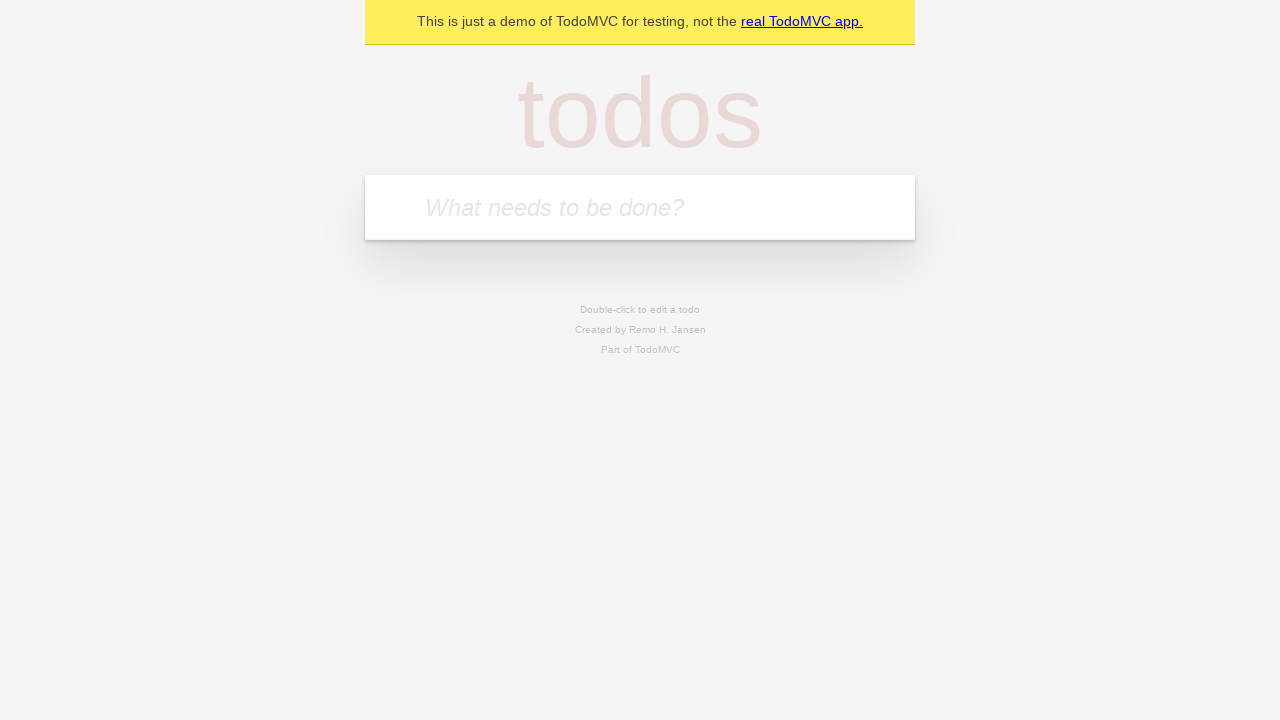

Filled todo input with 'buy some cheese' on internal:attr=[placeholder="What needs to be done?"i]
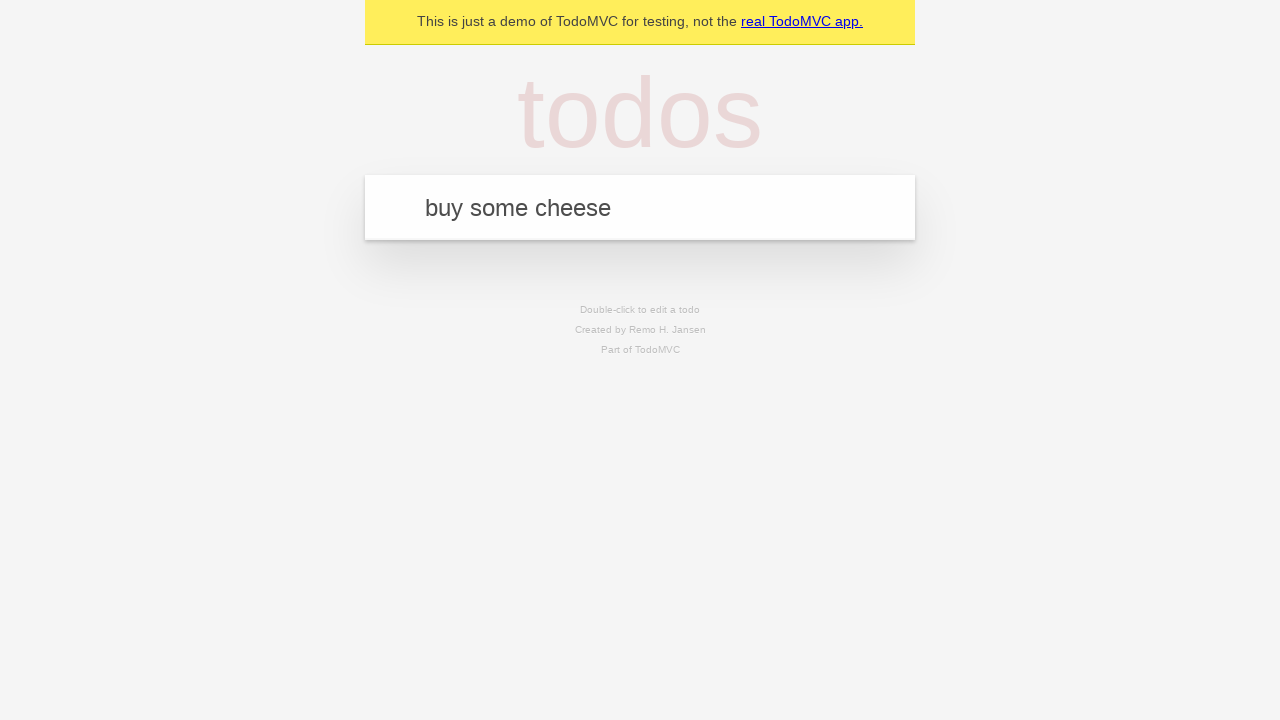

Pressed Enter to add first todo item on internal:attr=[placeholder="What needs to be done?"i]
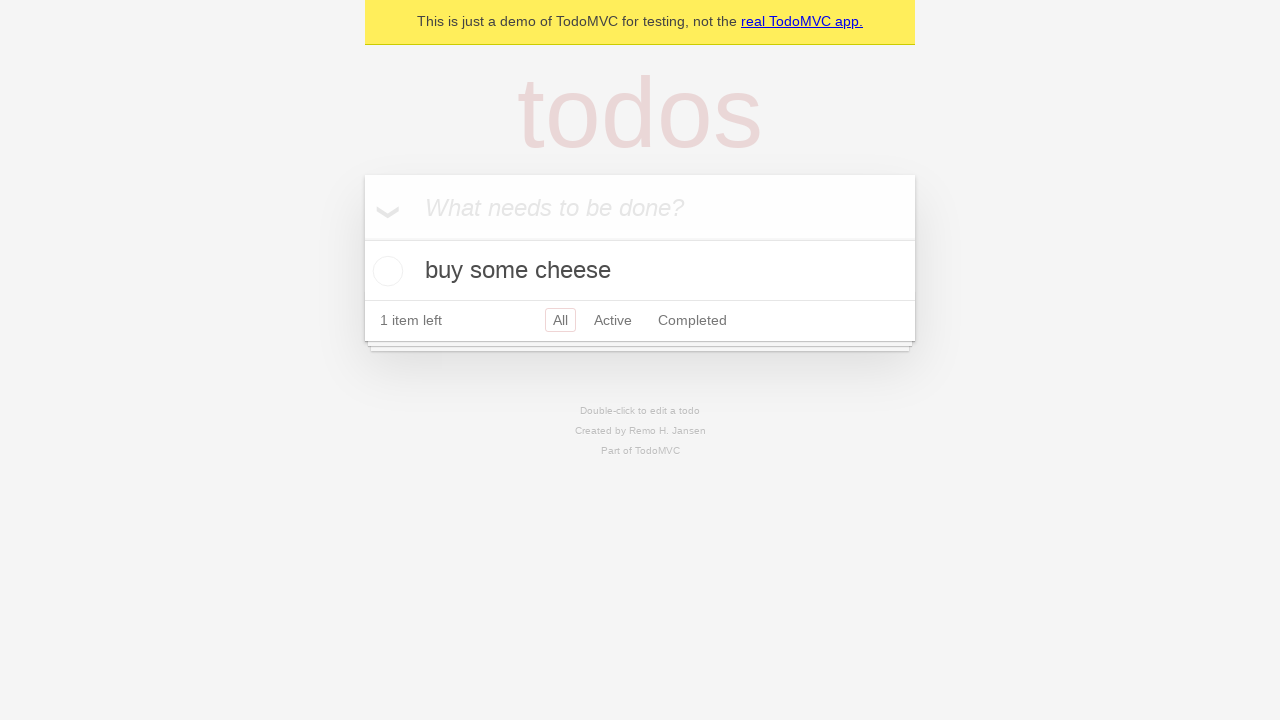

Filled todo input with 'feed the cat' on internal:attr=[placeholder="What needs to be done?"i]
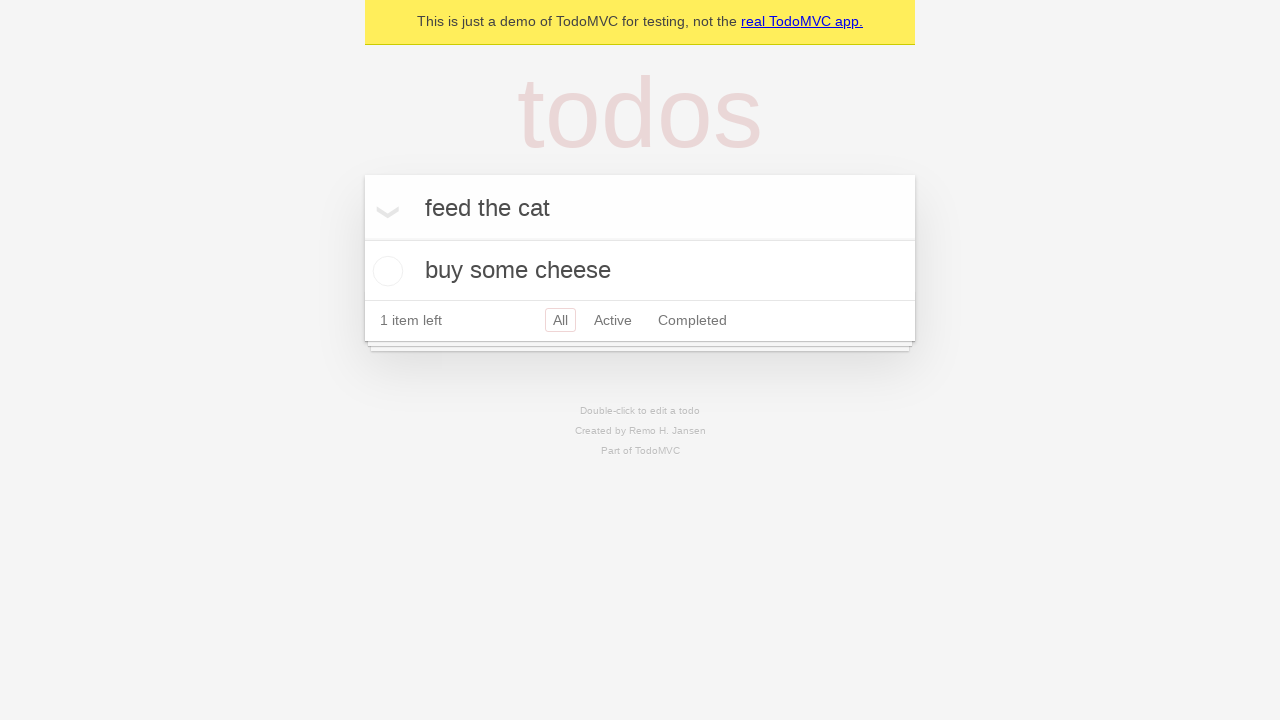

Pressed Enter to add second todo item on internal:attr=[placeholder="What needs to be done?"i]
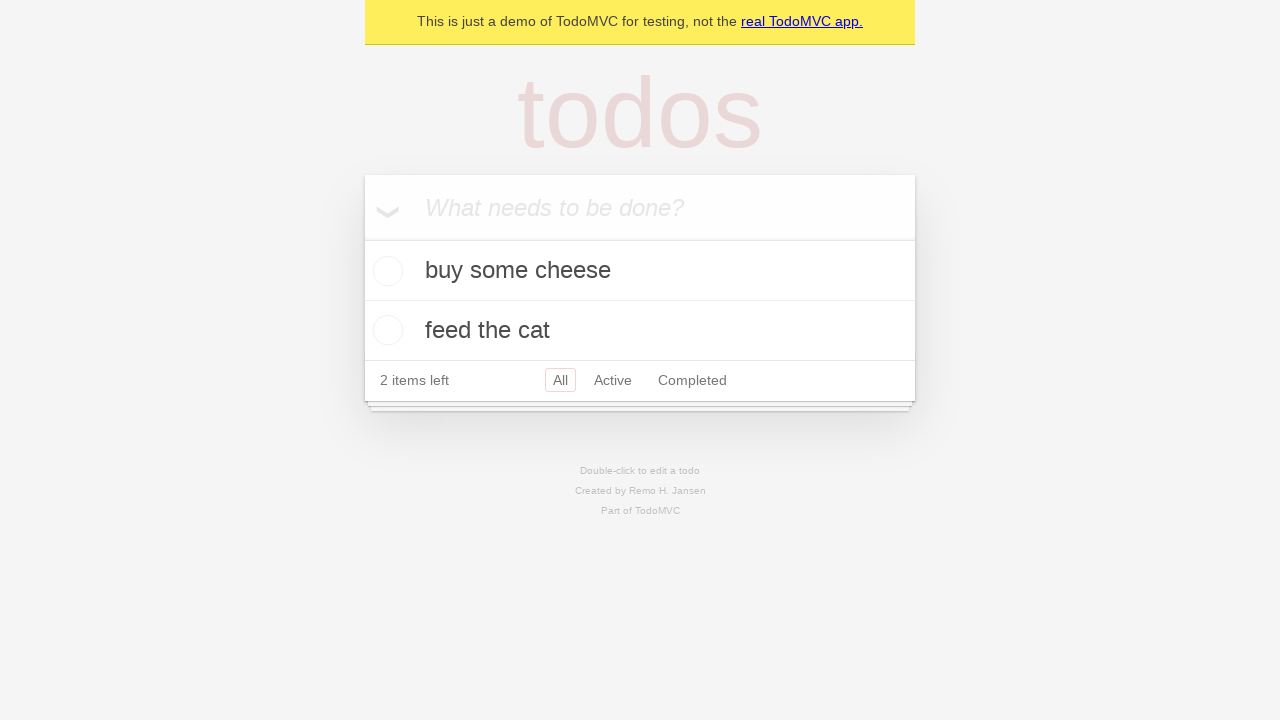

Filled todo input with 'book a doctors appointment' on internal:attr=[placeholder="What needs to be done?"i]
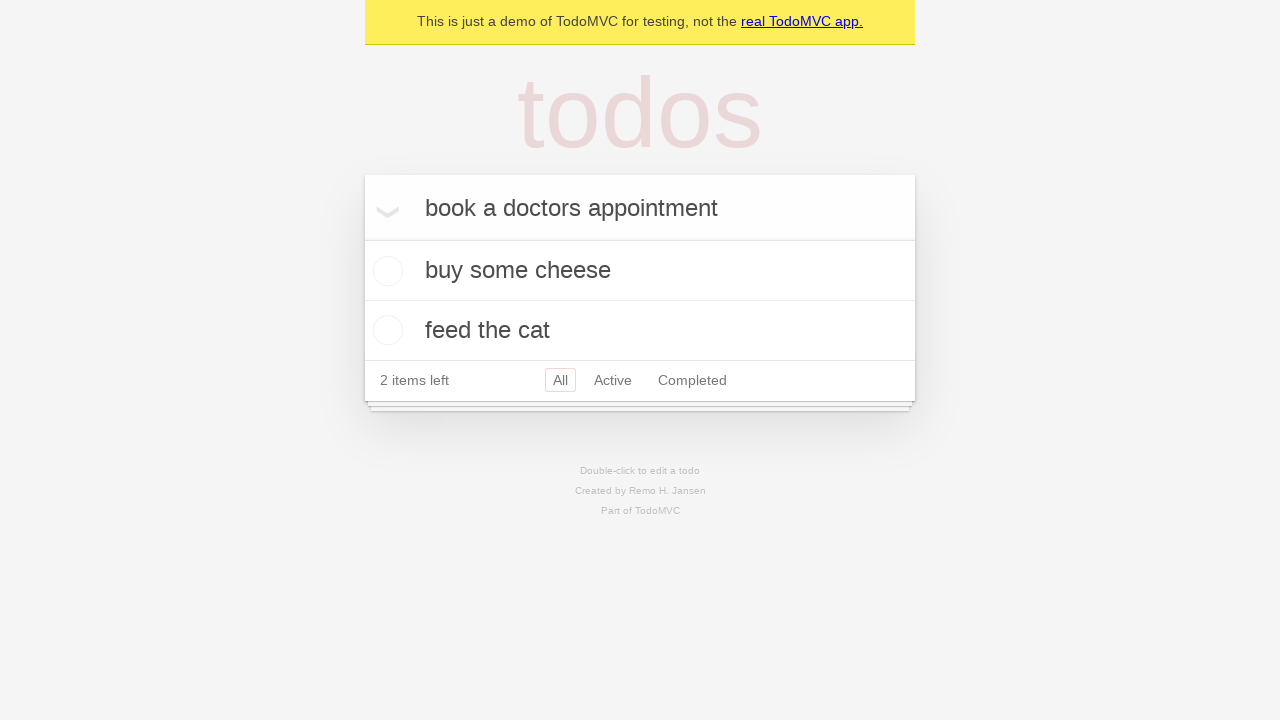

Pressed Enter to add third todo item on internal:attr=[placeholder="What needs to be done?"i]
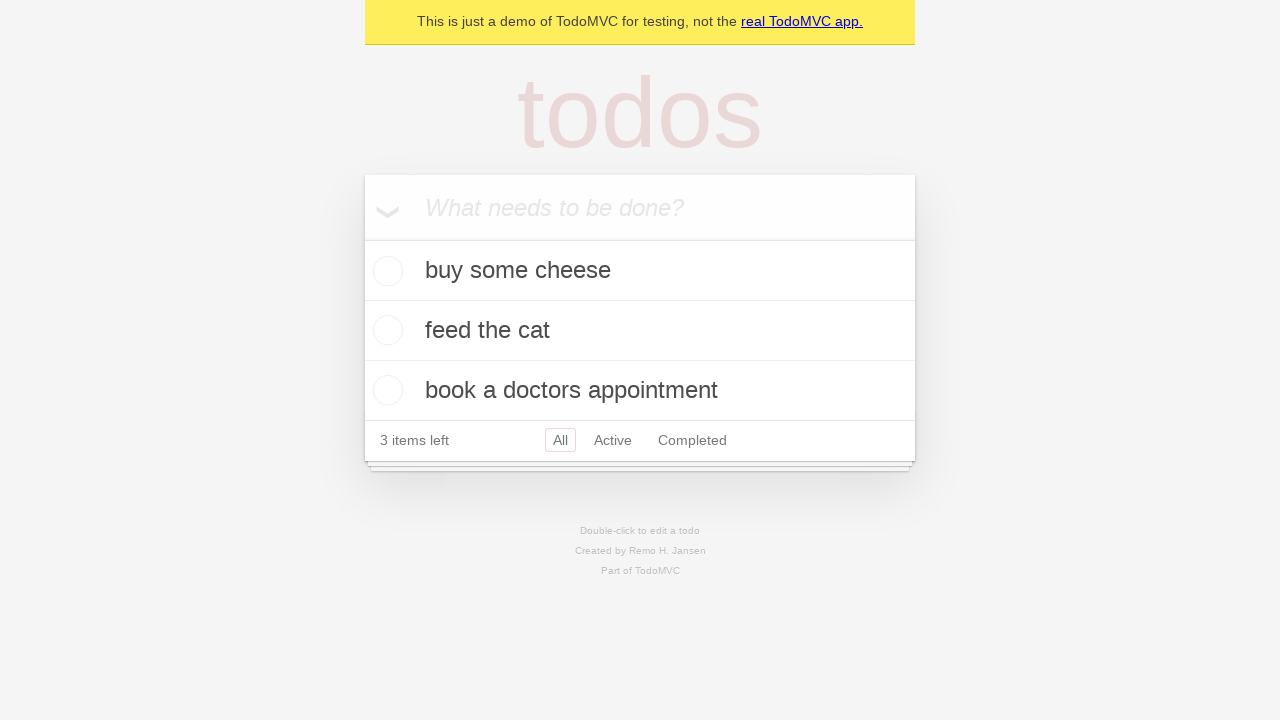

Todo count selector became visible
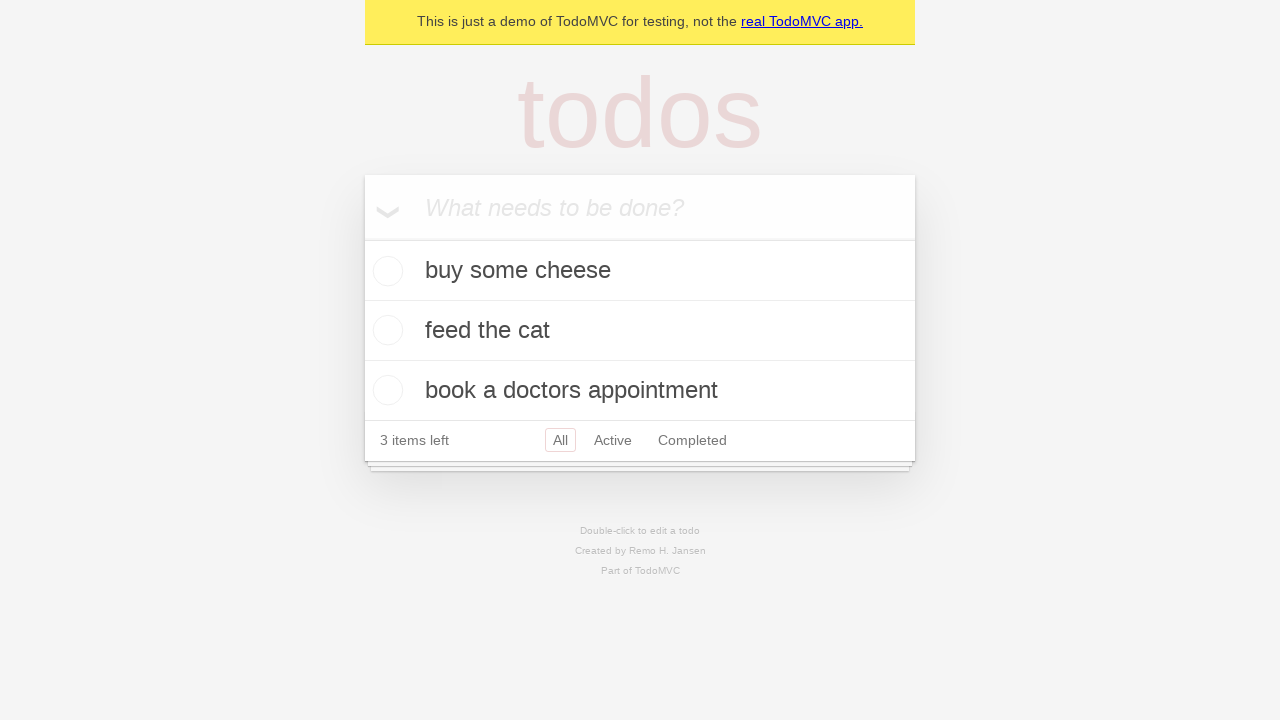

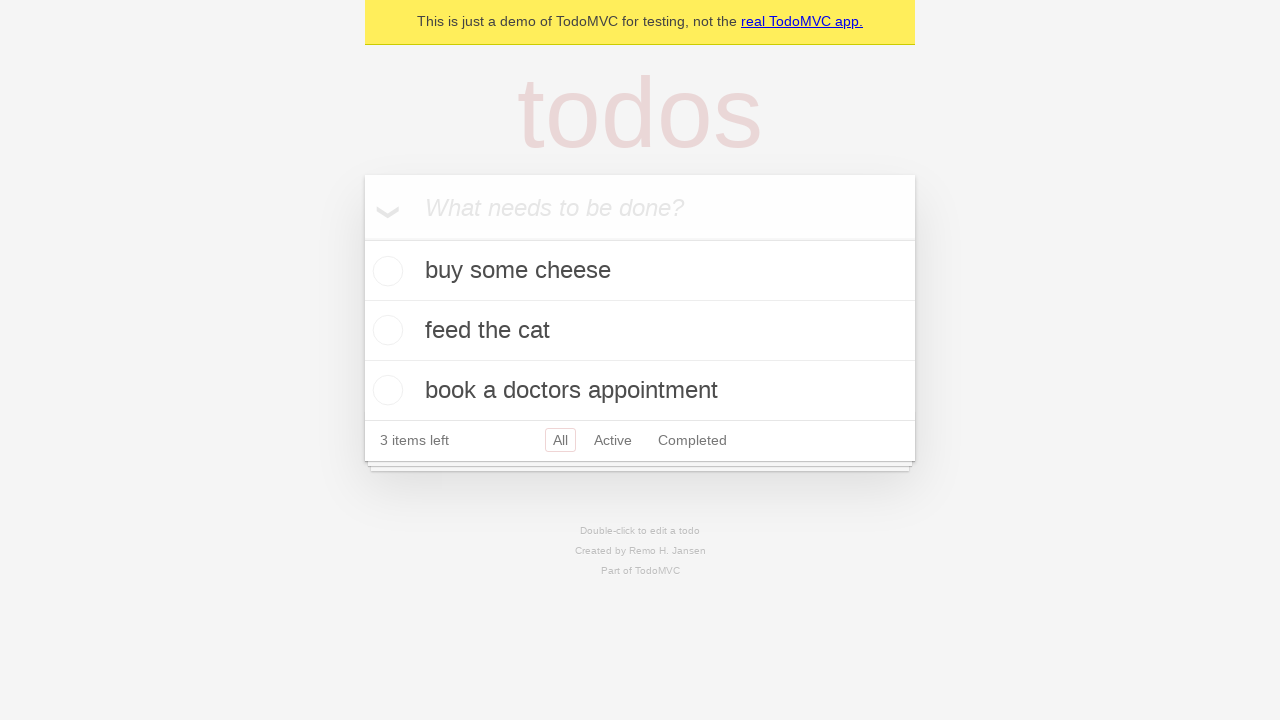